Waits for a specific price to appear, clicks the book button, solves a mathematical problem, and submits the answer

Starting URL: http://suninjuly.github.io/explicit_wait2.html

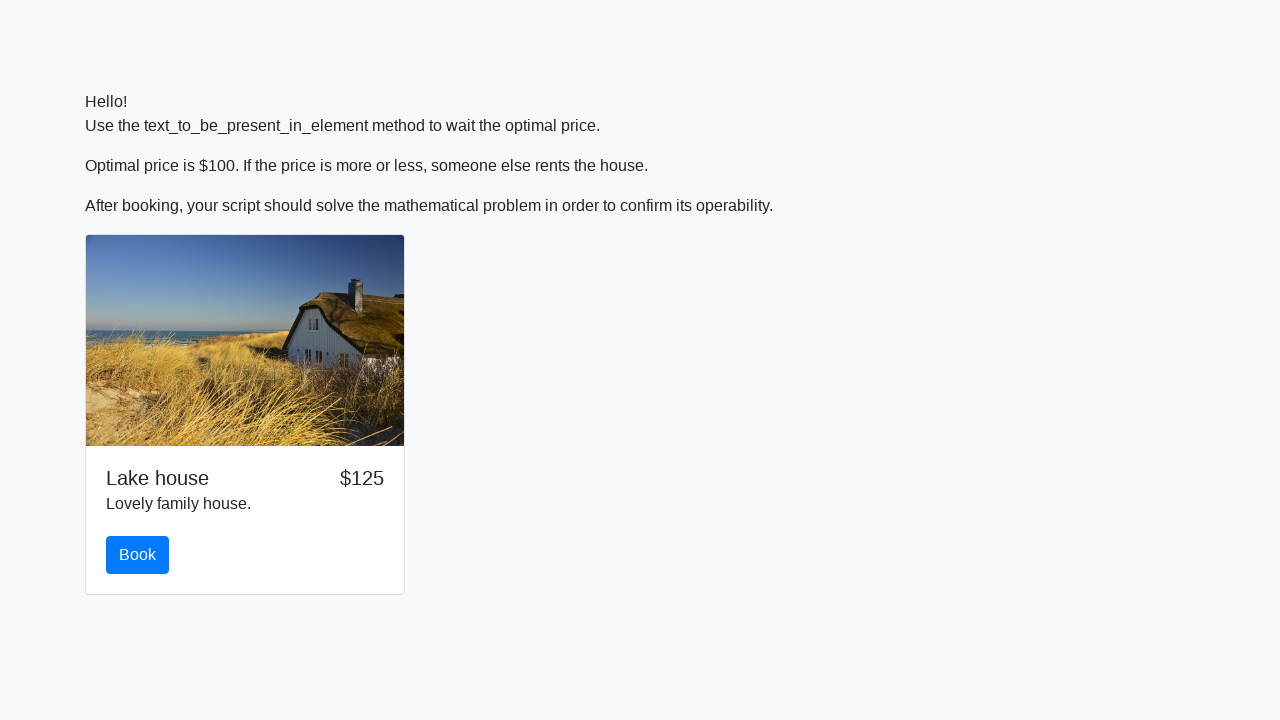

Waited for price to display $100
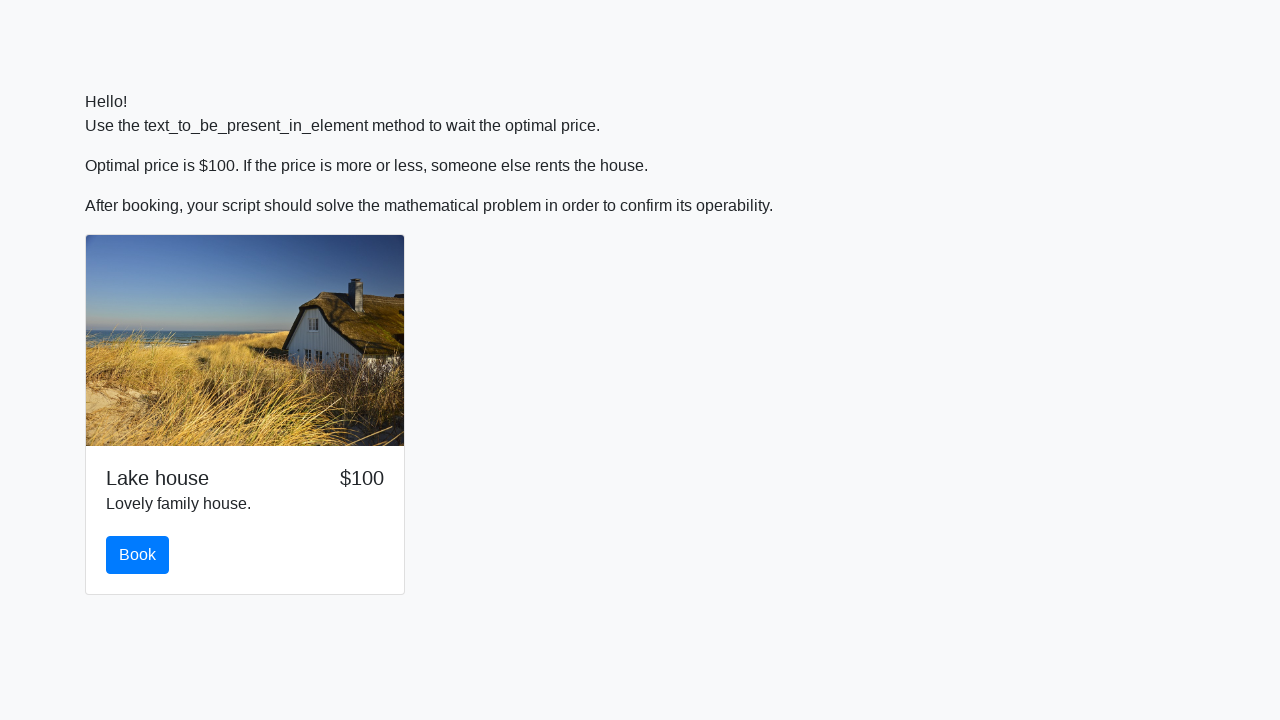

Clicked the Book button at (138, 555) on #book
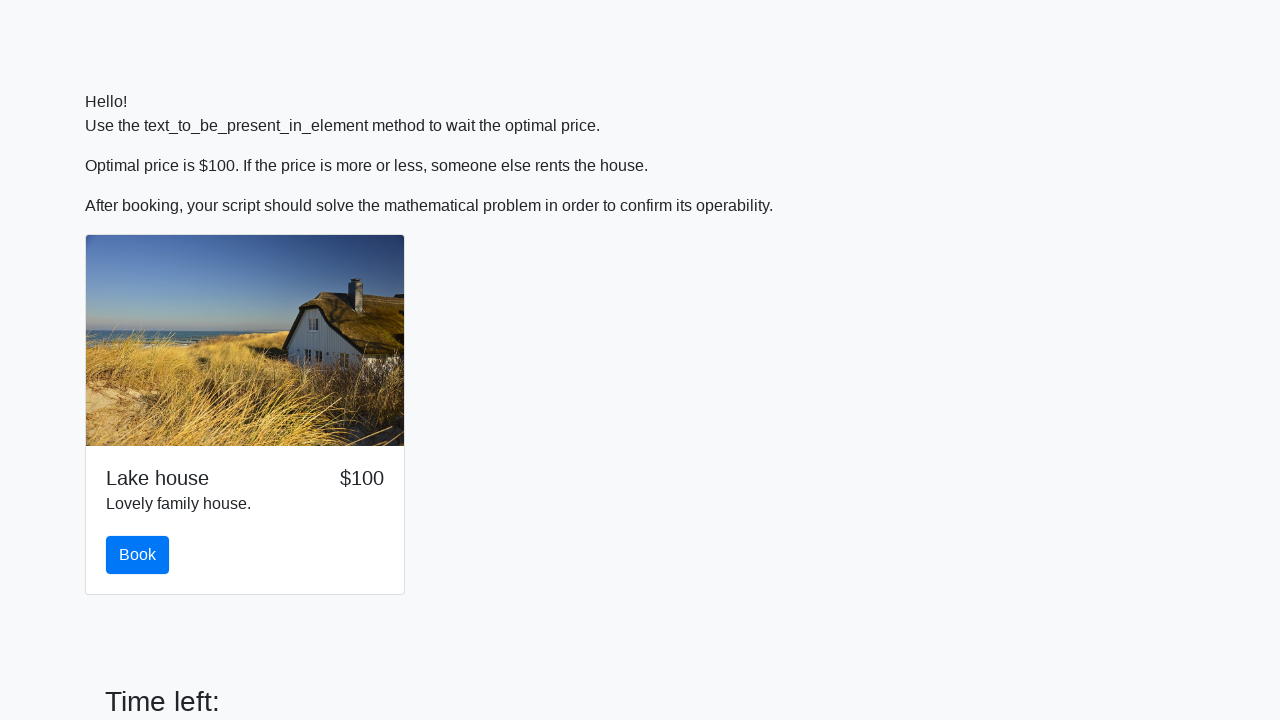

Retrieved the value of x from input_value element
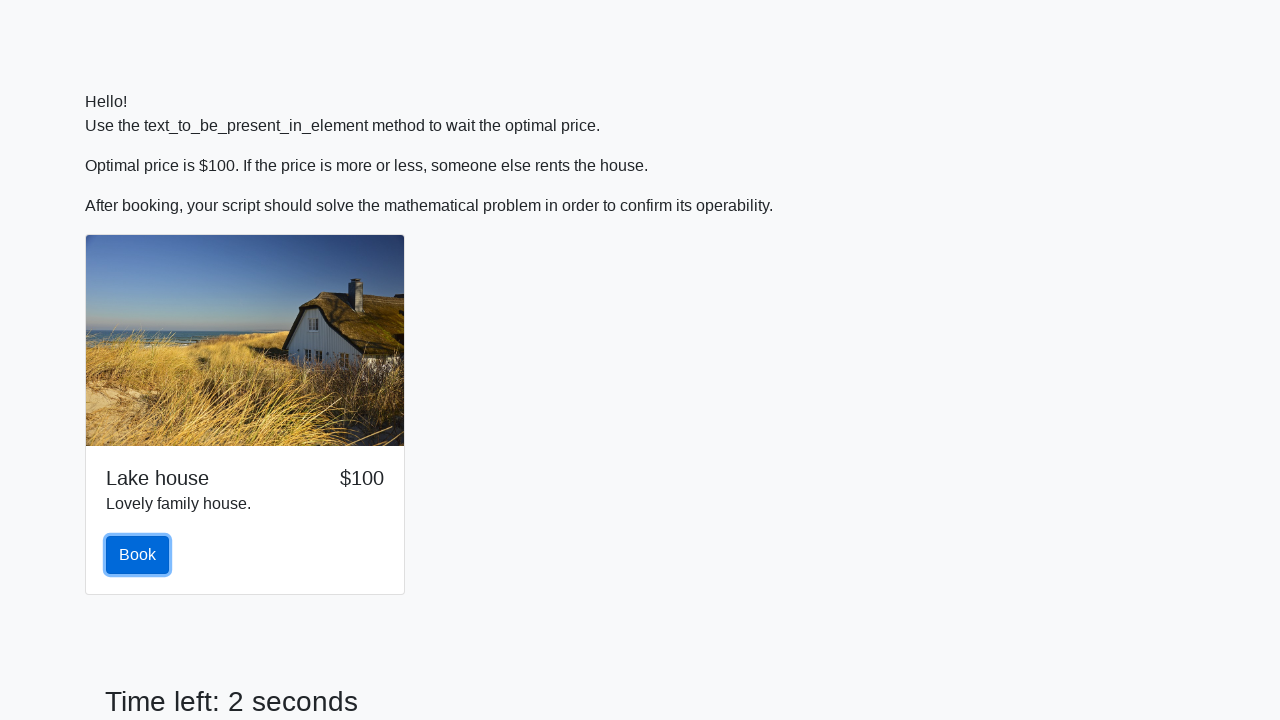

Calculated the mathematical answer using logarithm formula
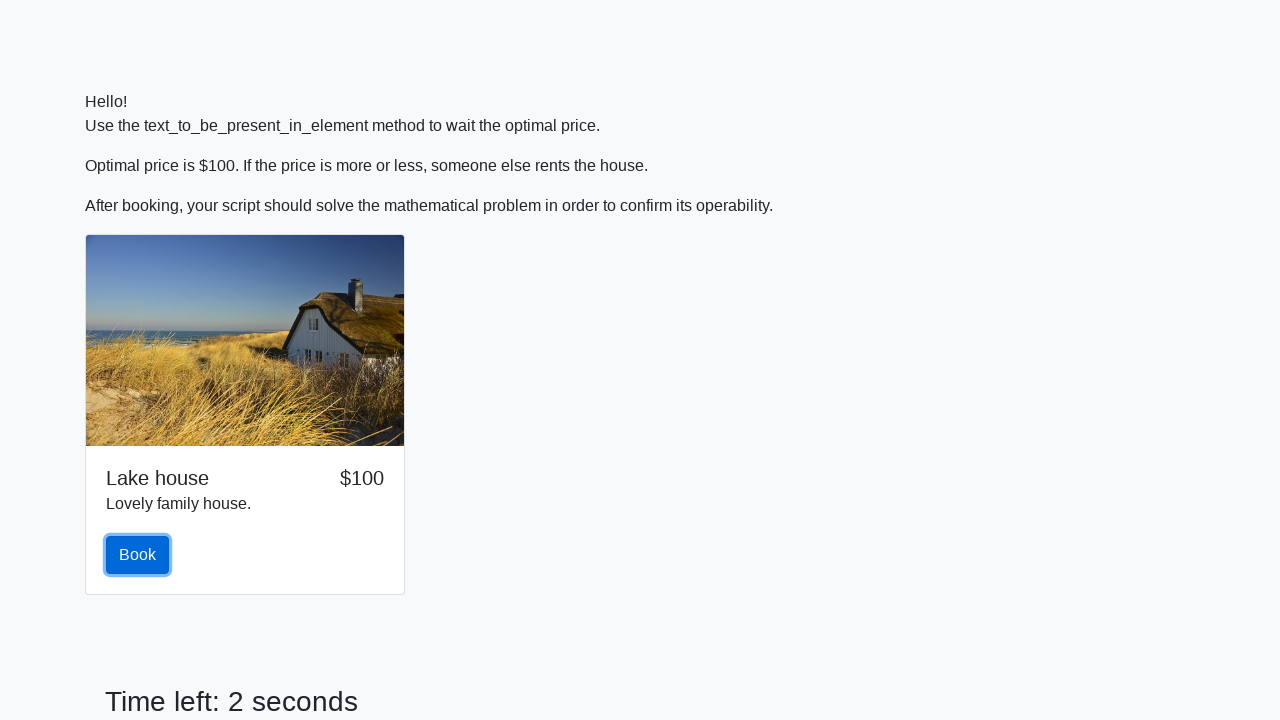

Filled the answer field with calculated value on #answer
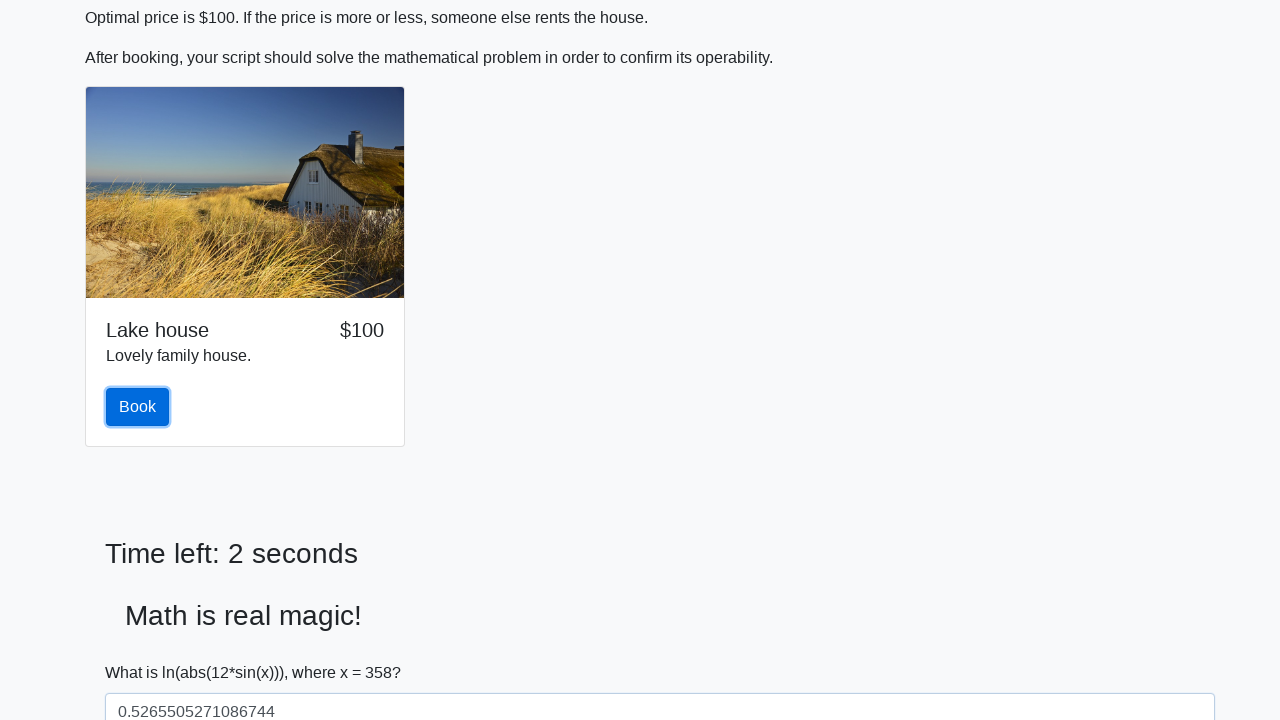

Clicked the Solve button to submit the answer at (143, 651) on #solve
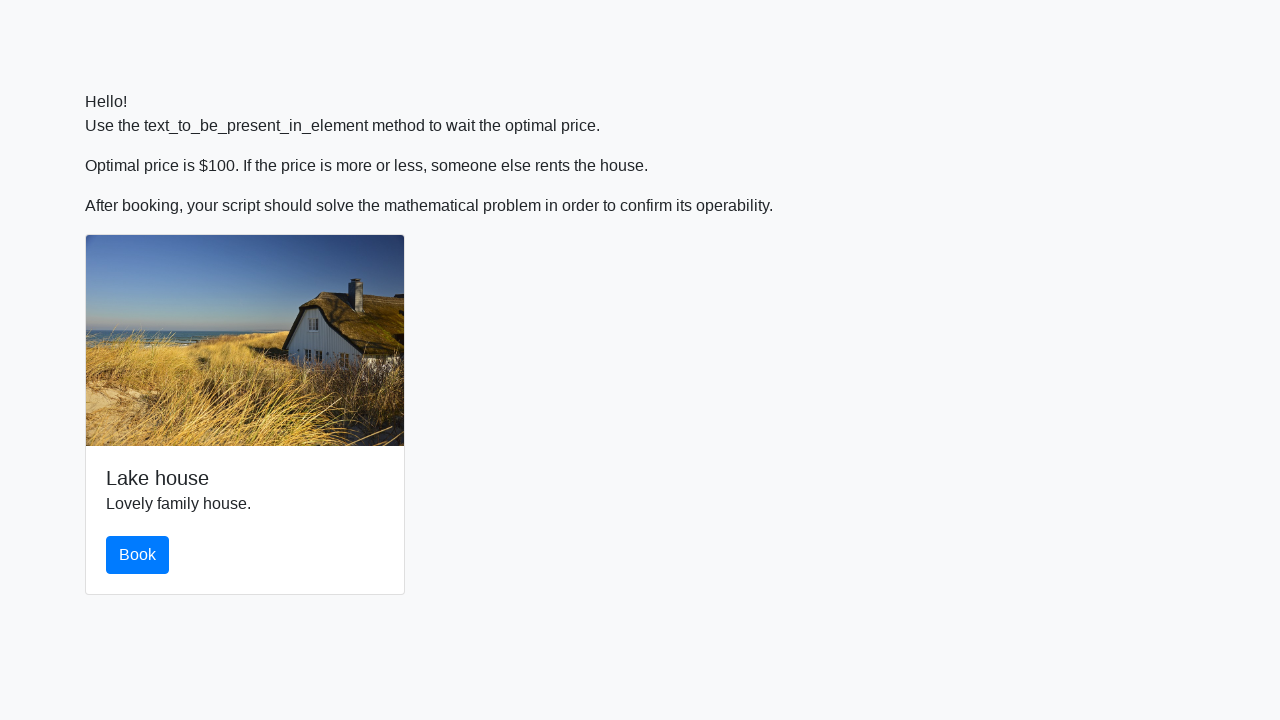

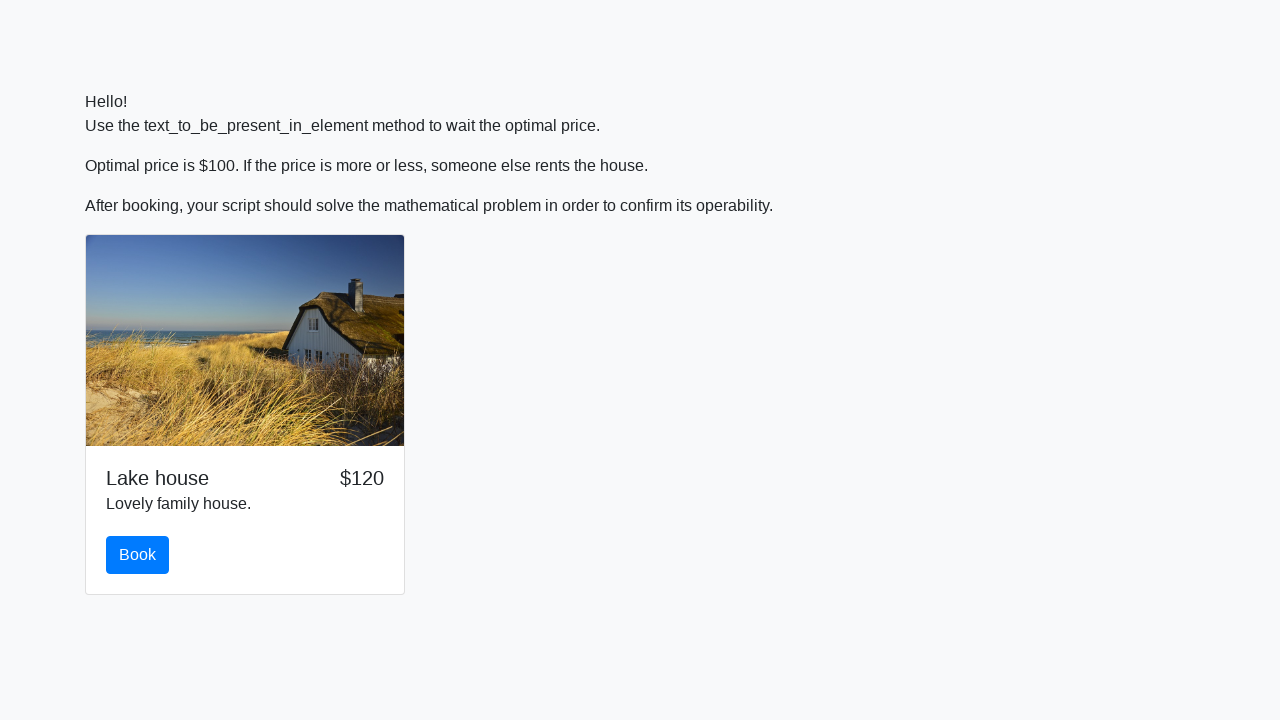